Adds multiple vegetable items (Brocolli, Cauliflower, Cucumber) to the shopping cart and verifies the correct number of items in cart

Starting URL: https://rahulshettyacademy.com/seleniumPractise/#/

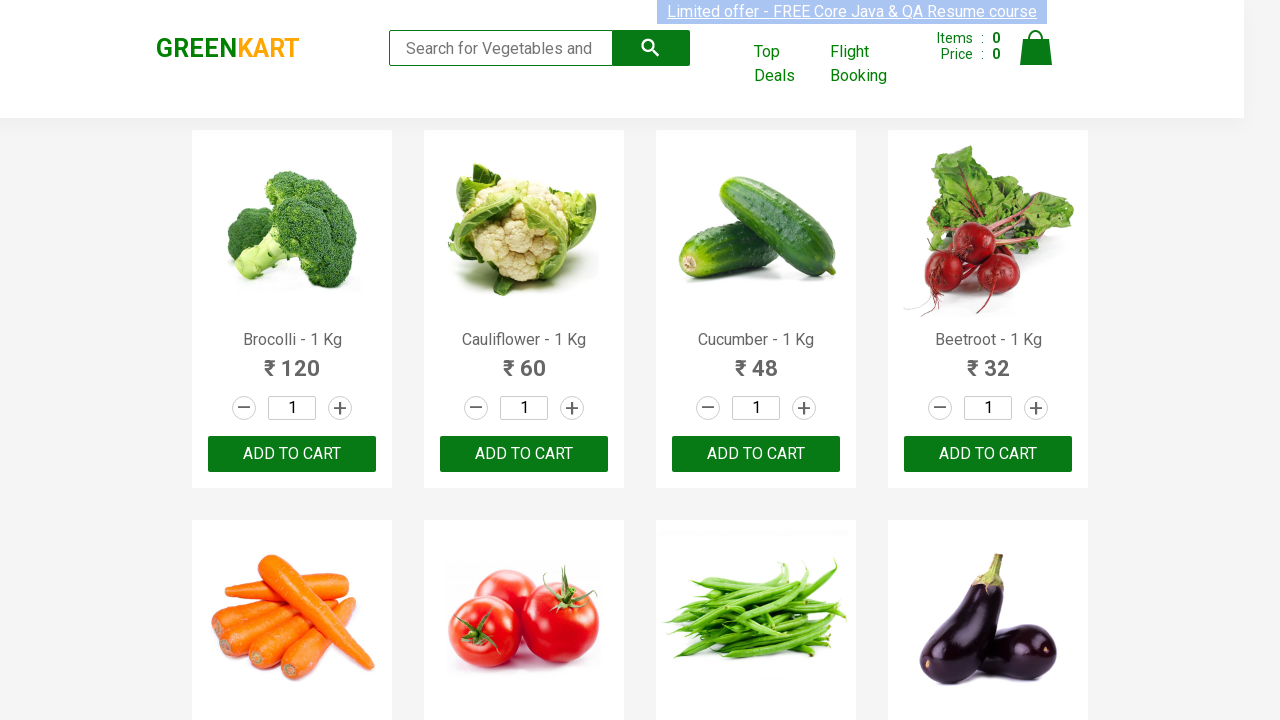

Clicked 'Add to Cart' button for Brocolli at (292, 454) on //*[contains(text(),'Brocolli')]/..//*//button
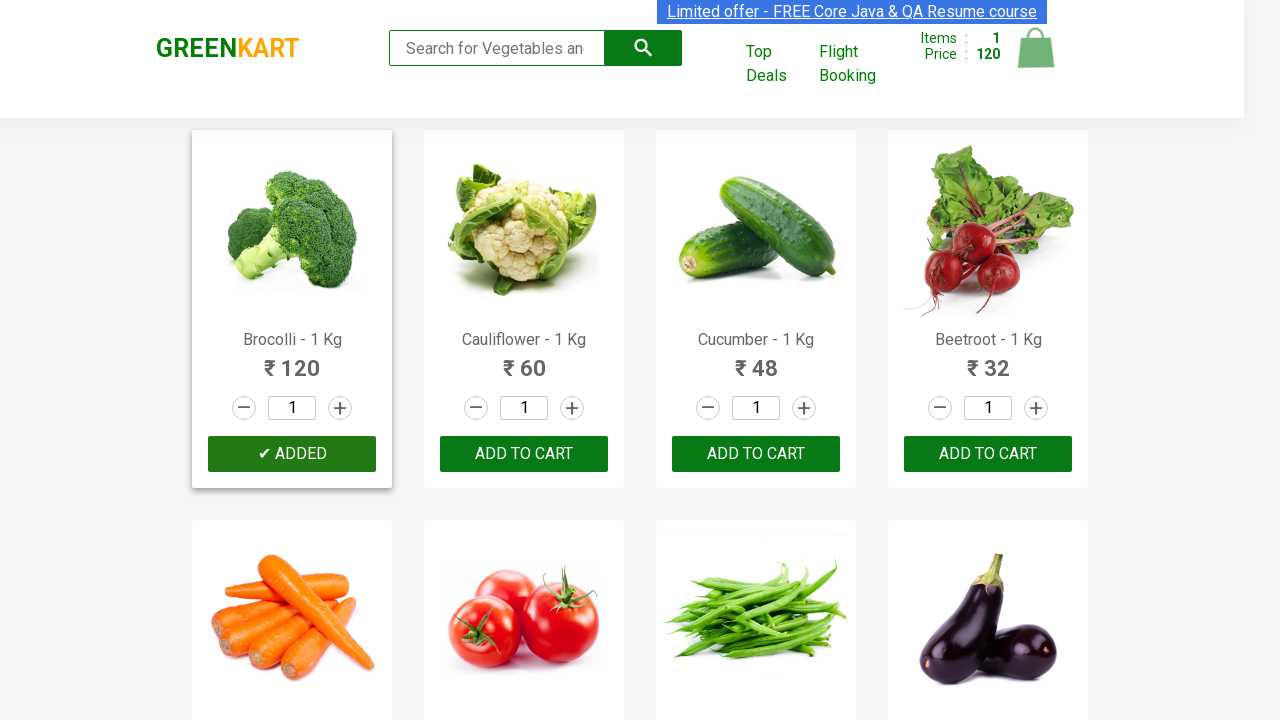

Clicked 'Add to Cart' button for Cauliflower at (524, 454) on //*[contains(text(),'Cauliflower')]/..//*//button
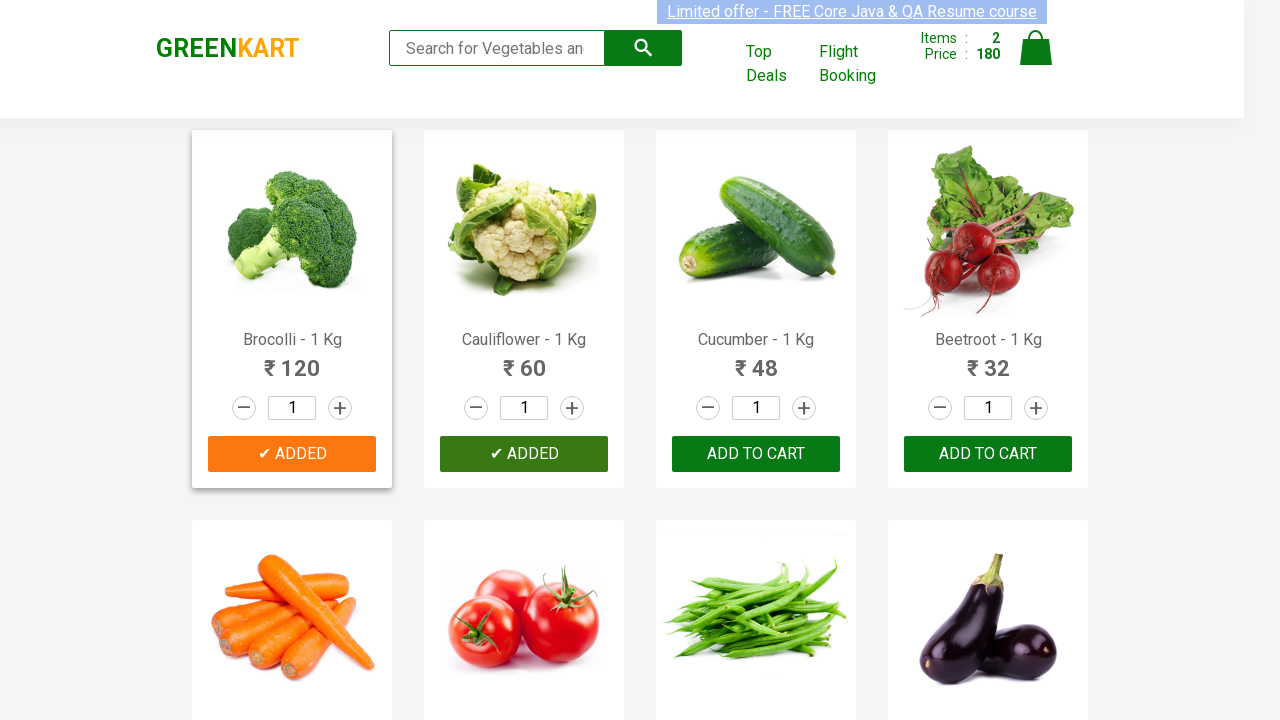

Clicked 'Add to Cart' button for Cucumber at (756, 454) on //*[contains(text(),'Cucumber')]/..//*//button
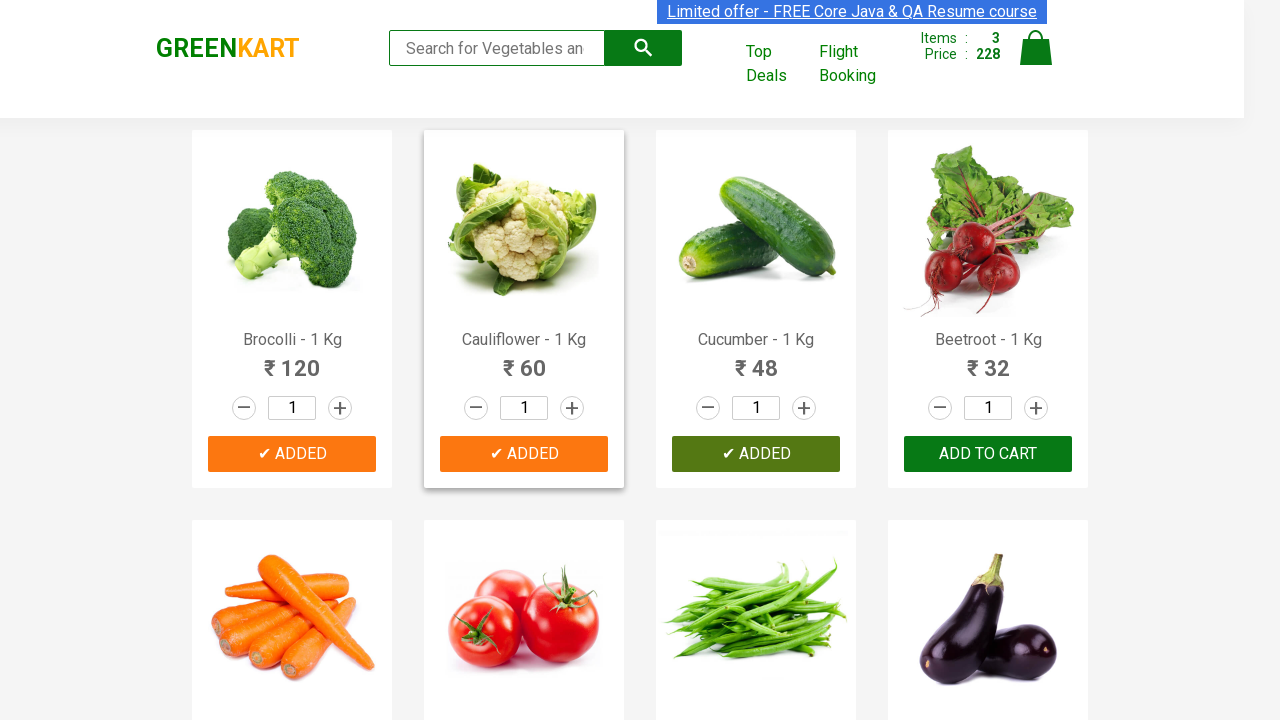

Clicked cart icon to view cart preview at (1036, 59) on xpath=//*[@class='cart-icon']
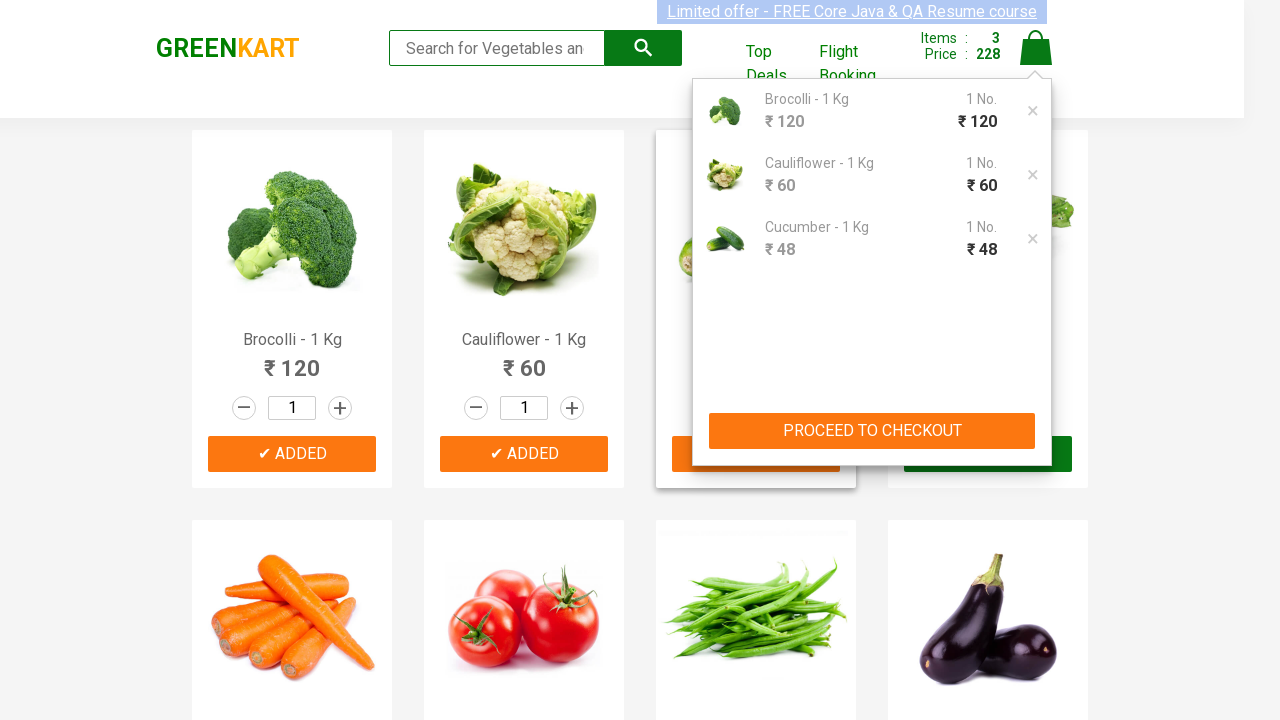

Retrieved cart items from preview - found 3 items
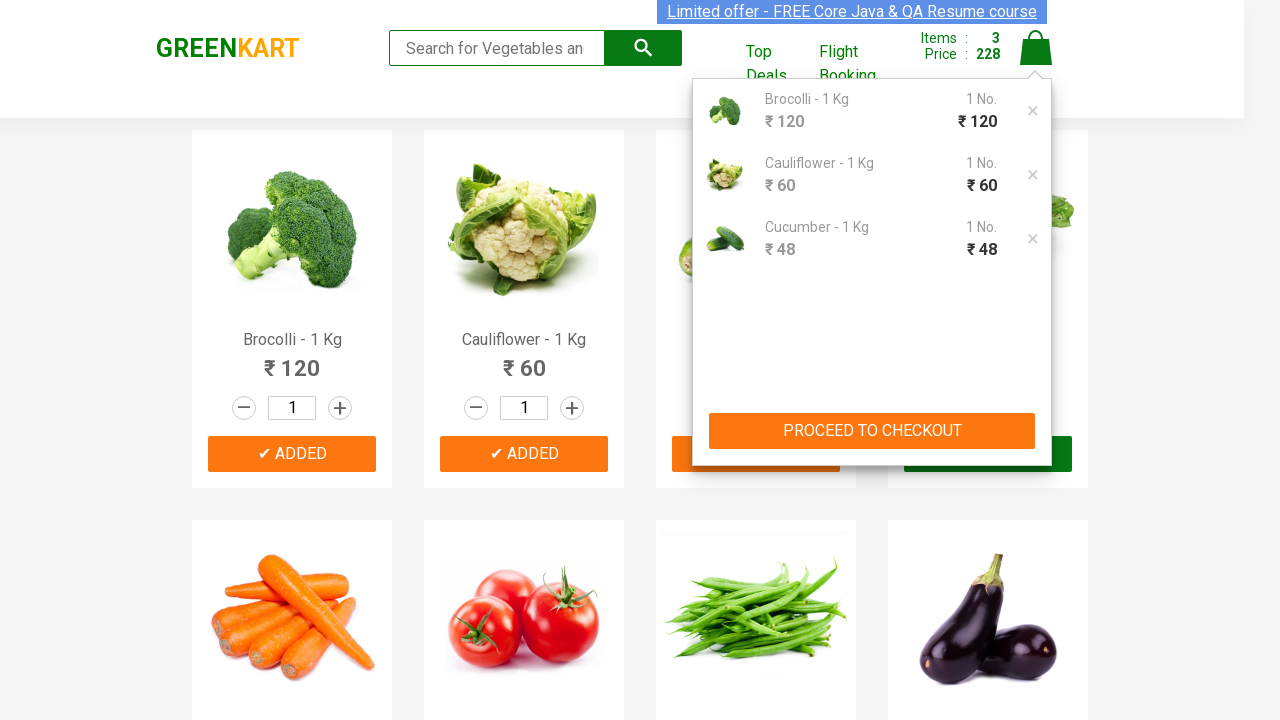

Verified cart contains 3 items as expected
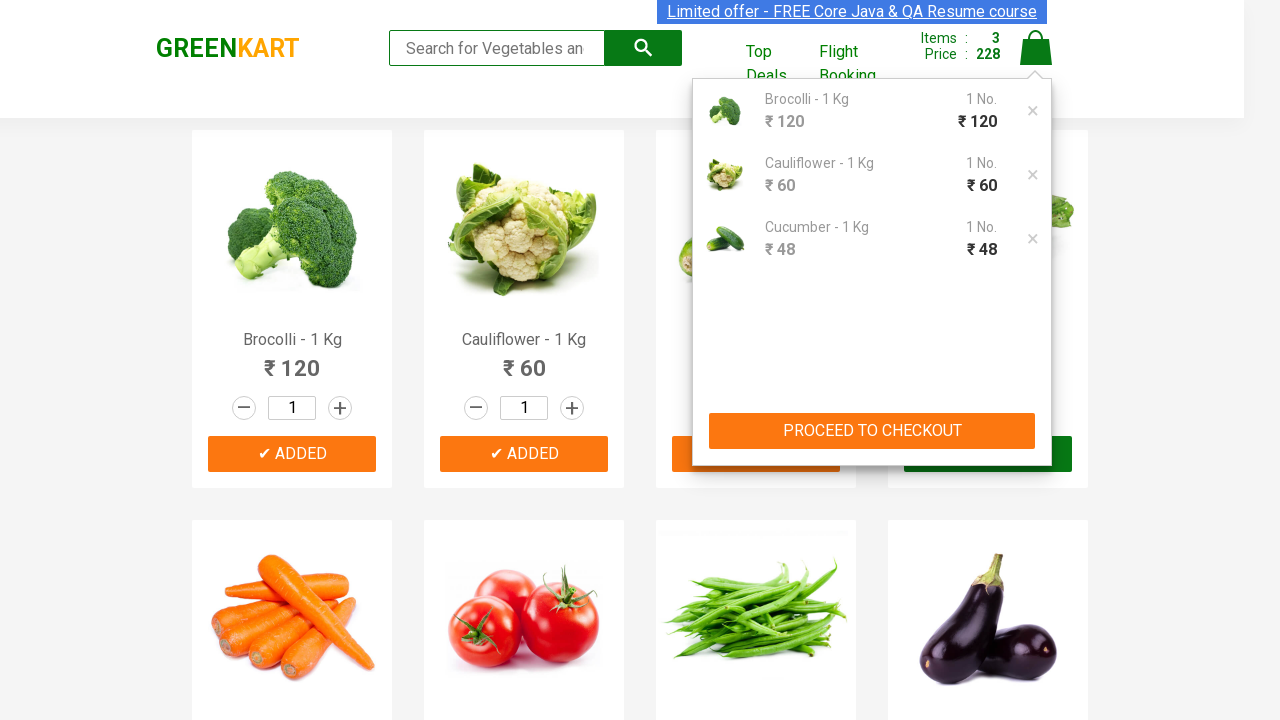

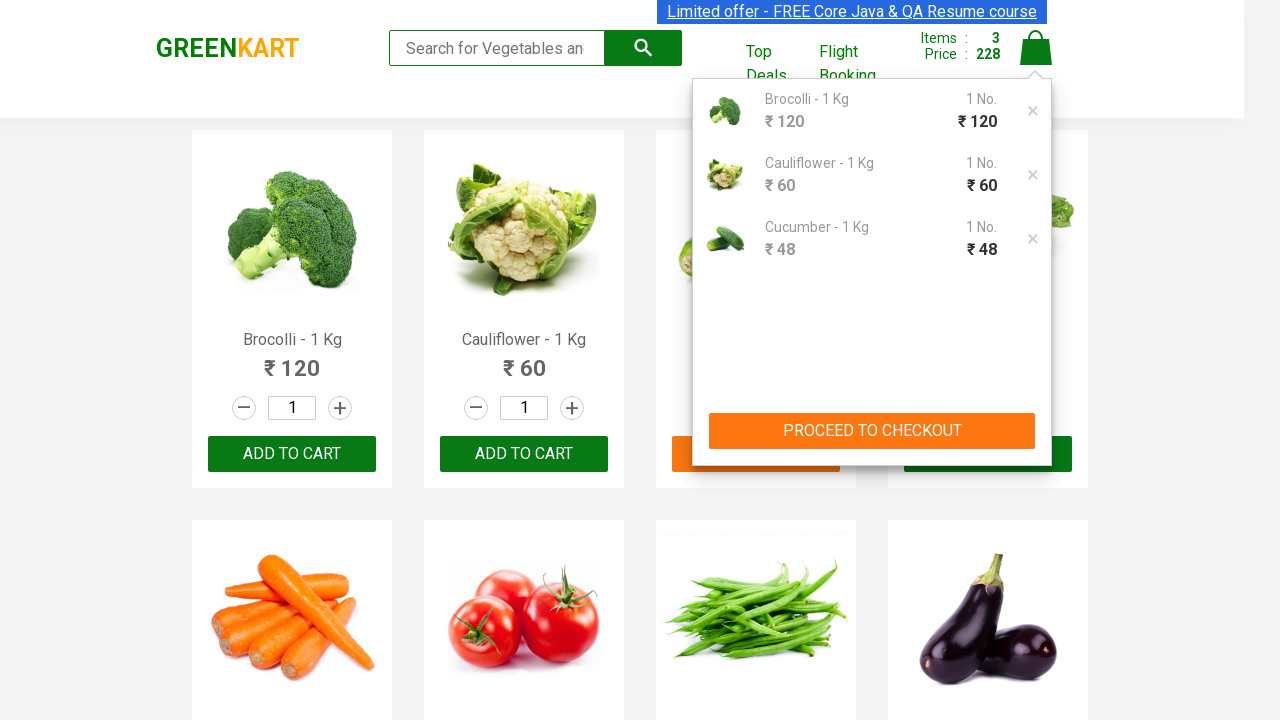